Tests drag and drop functionality by dragging an element to a drop zone

Starting URL: http://sahitest.com/demo/dragDropMooTools.htm

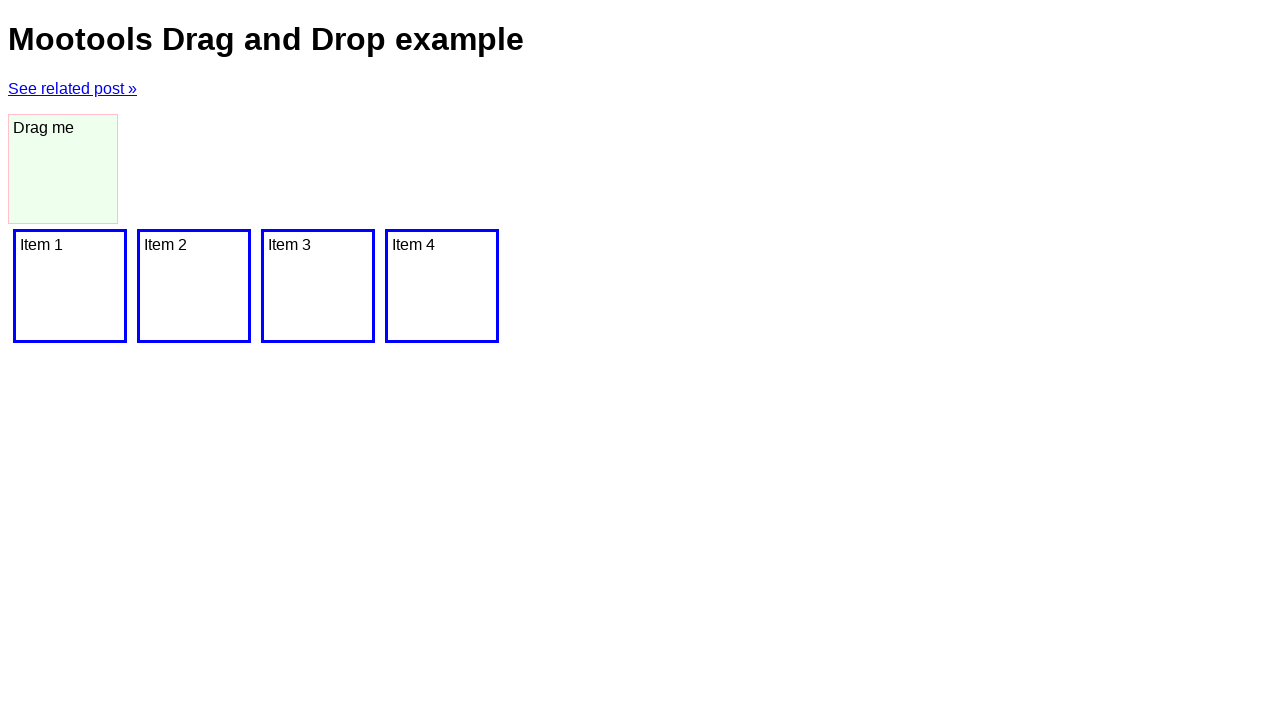

Navigated to drag and drop demo page
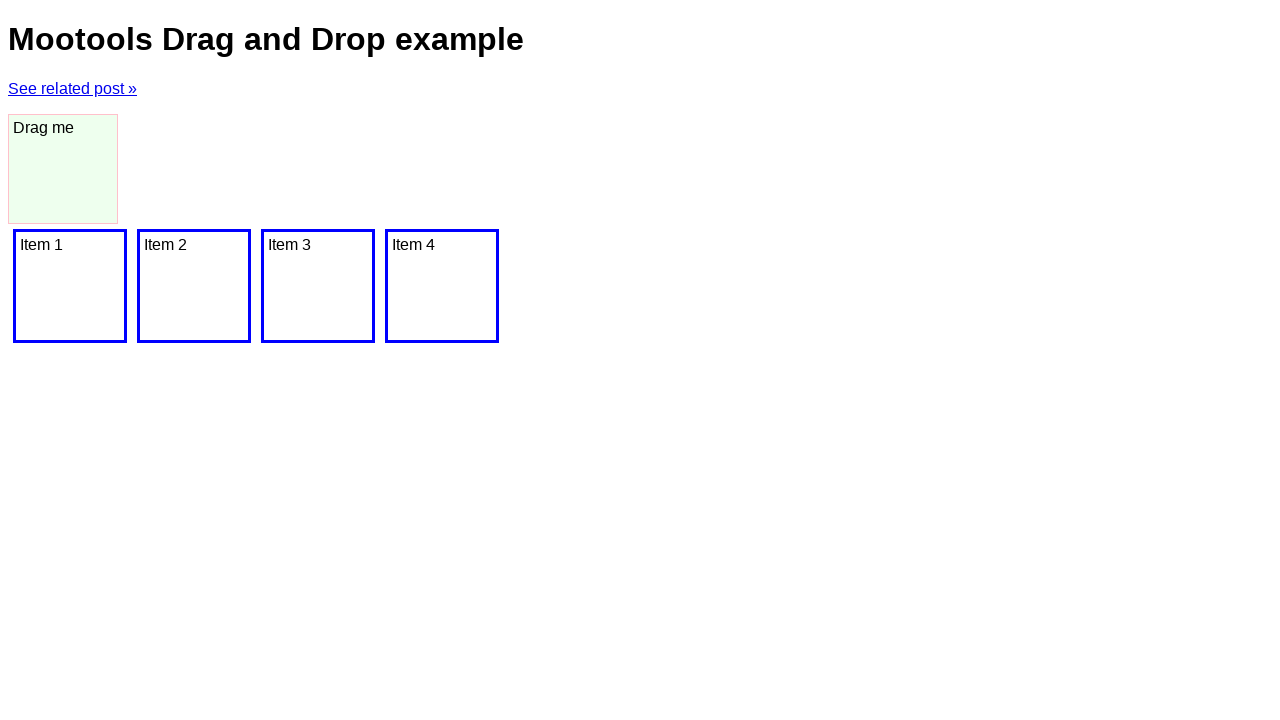

Dragged element to drop zone at (70, 286)
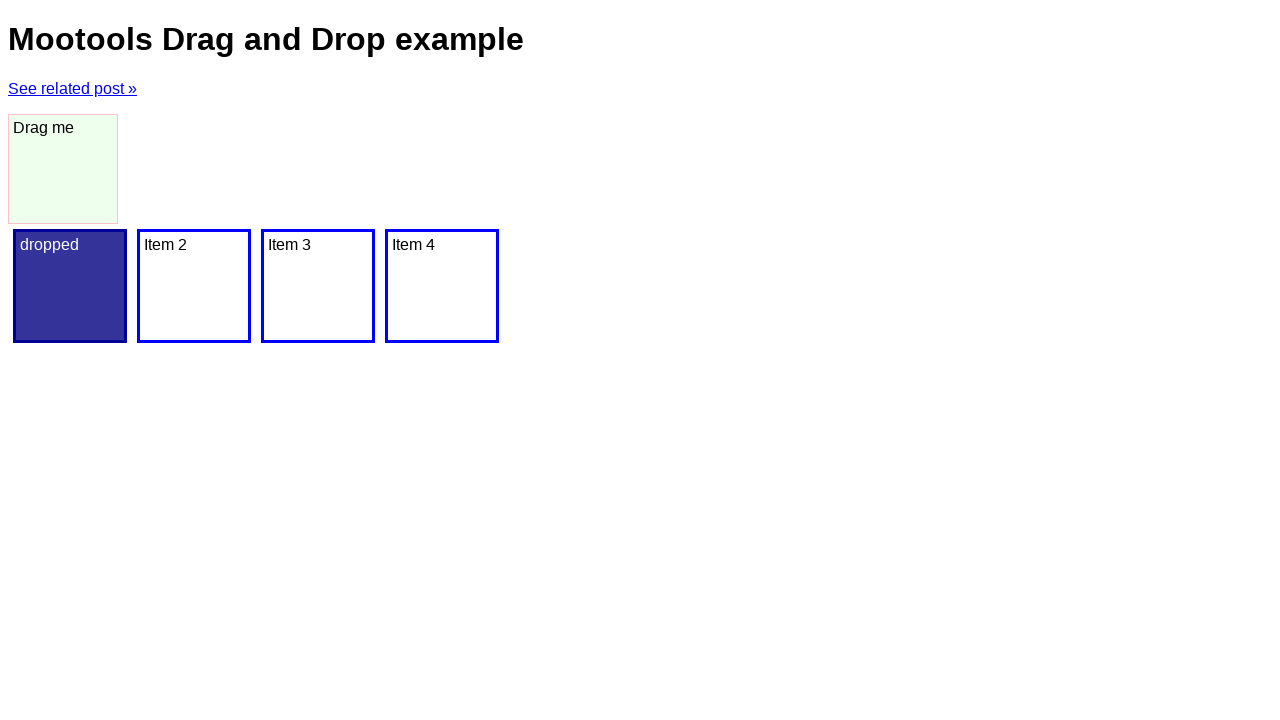

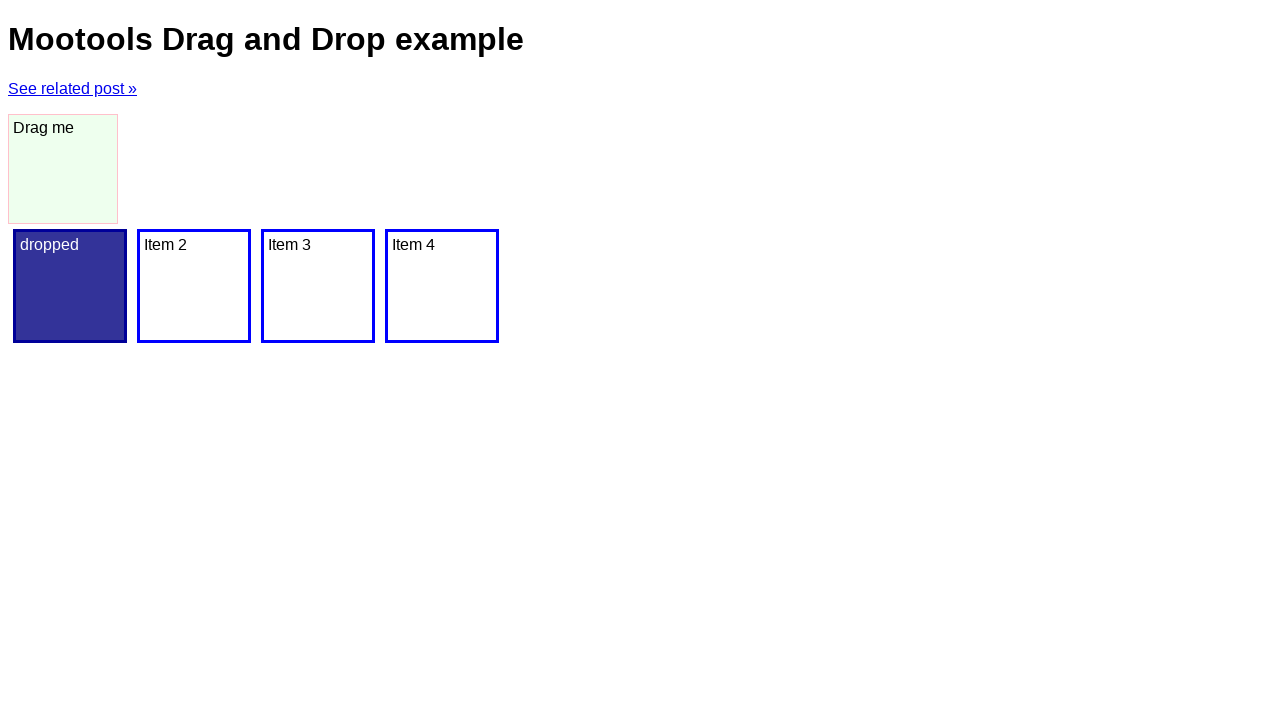